Navigates to the DemoQA automation practice form page and verifies the page loads by checking the URL and title are accessible.

Starting URL: https://demoqa.com/automation-practice-form

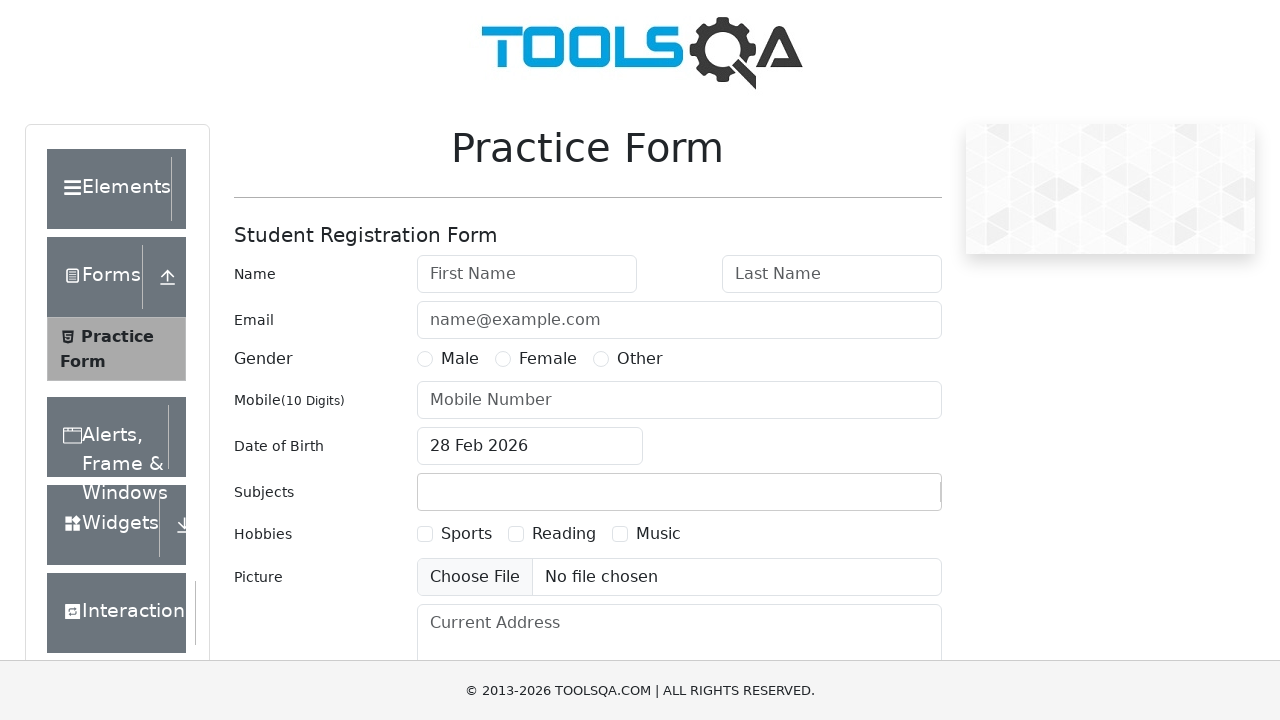

Waited for page to reach domcontentloaded state
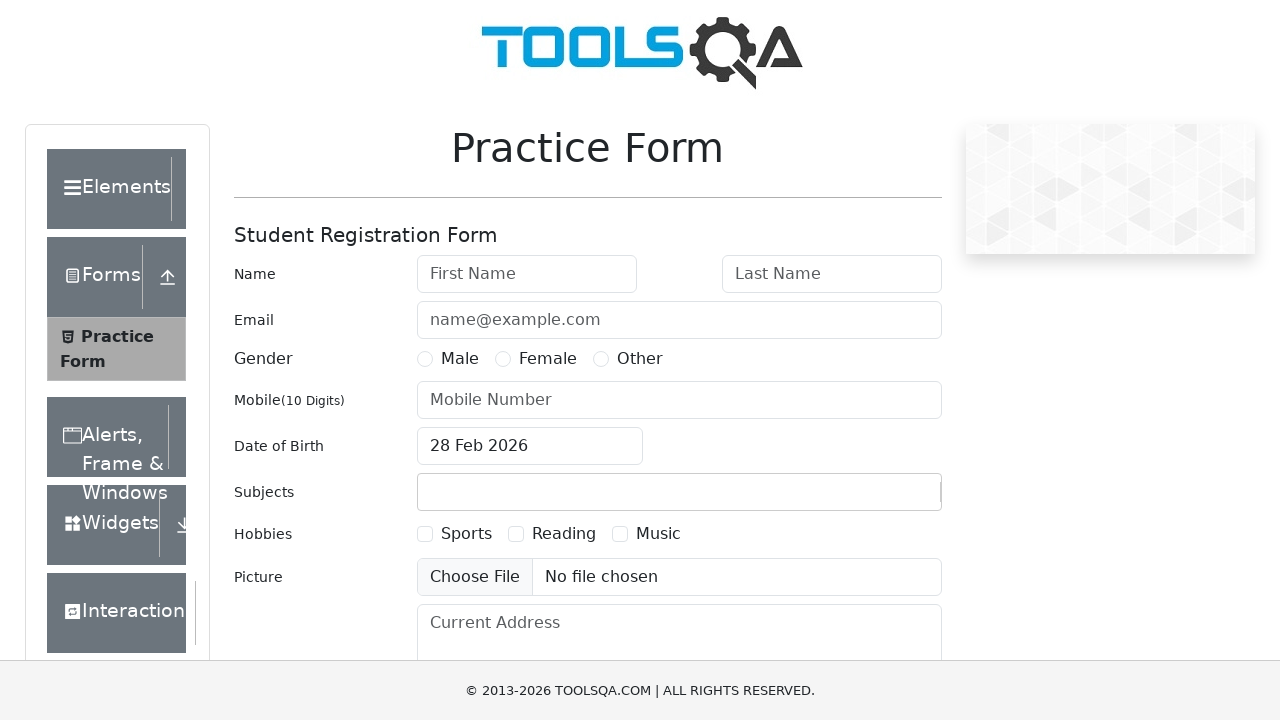

Retrieved current page URL
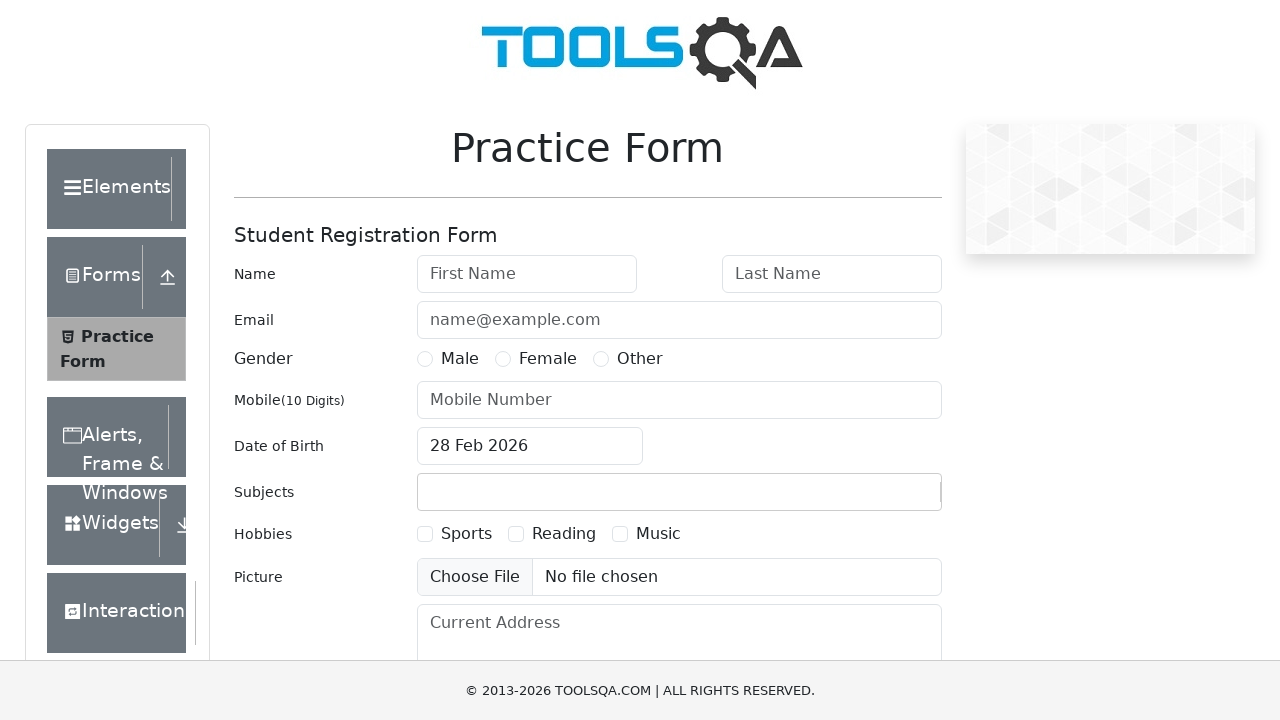

Retrieved page title
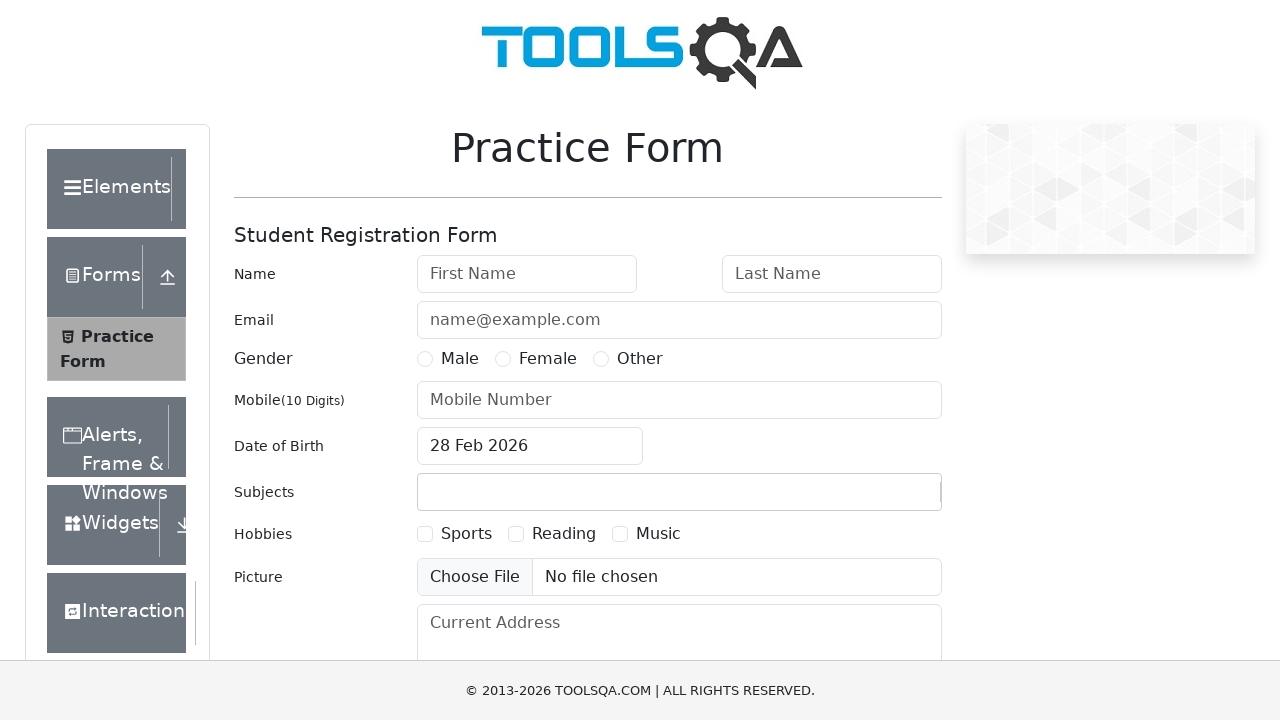

Verified URL contains 'automation-practice-form'
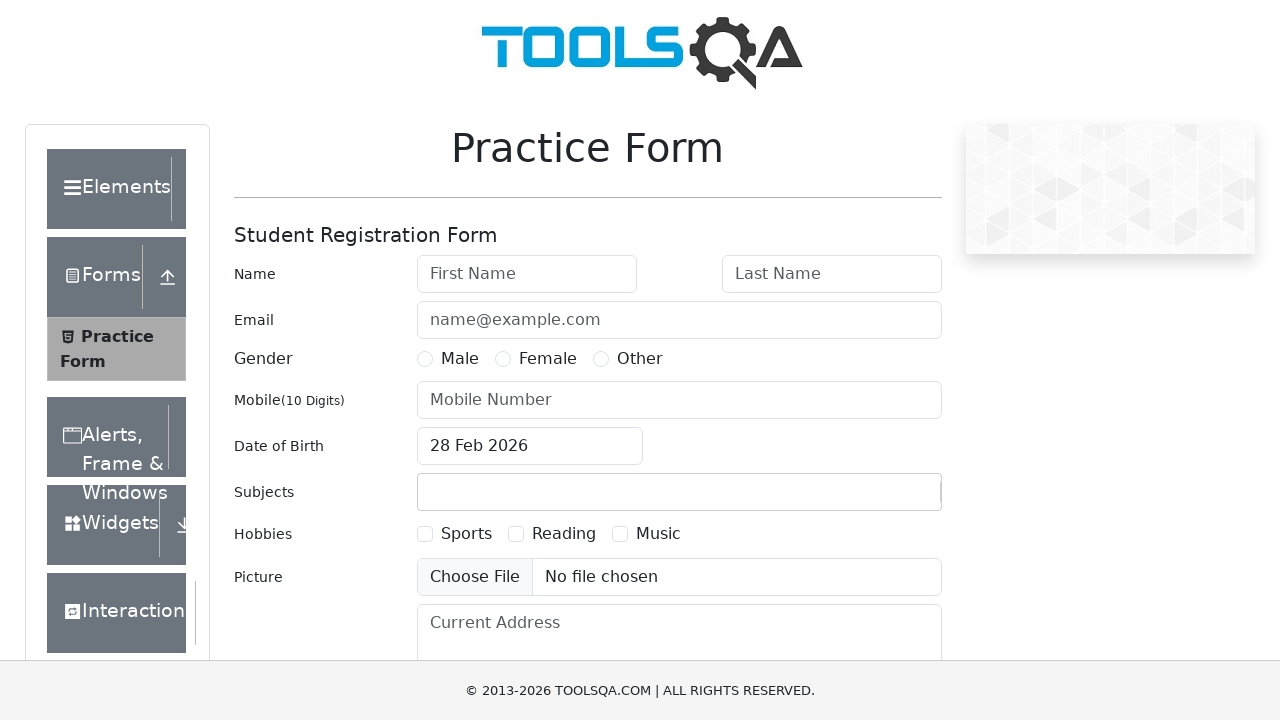

Verified page title is not None
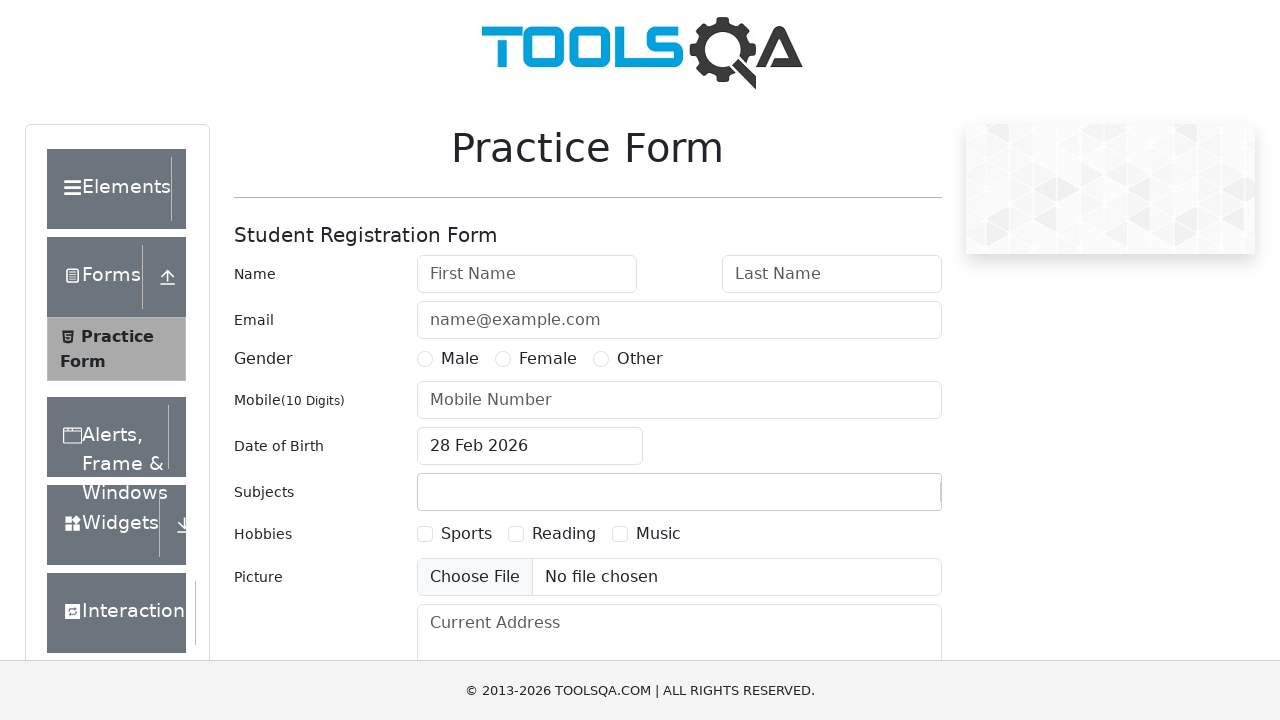

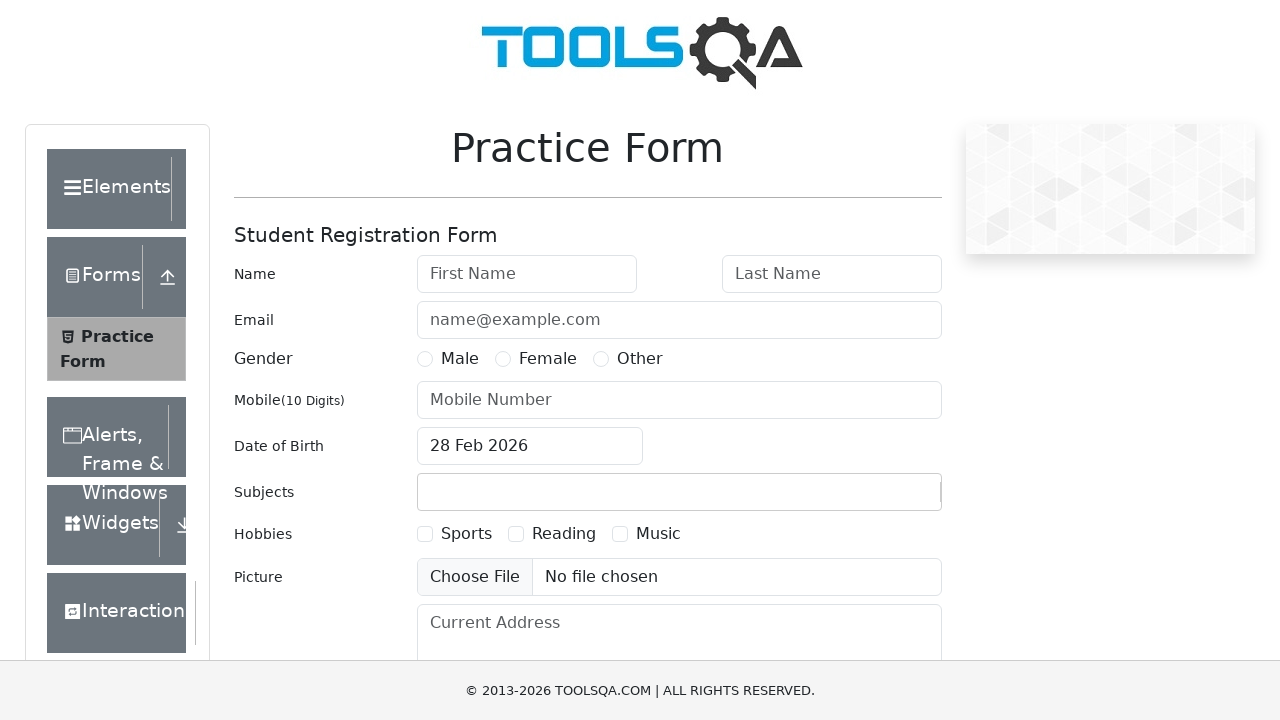